Opens the Flipkart e-commerce website homepage and verifies it loads successfully.

Starting URL: https://www.flipkart.com/

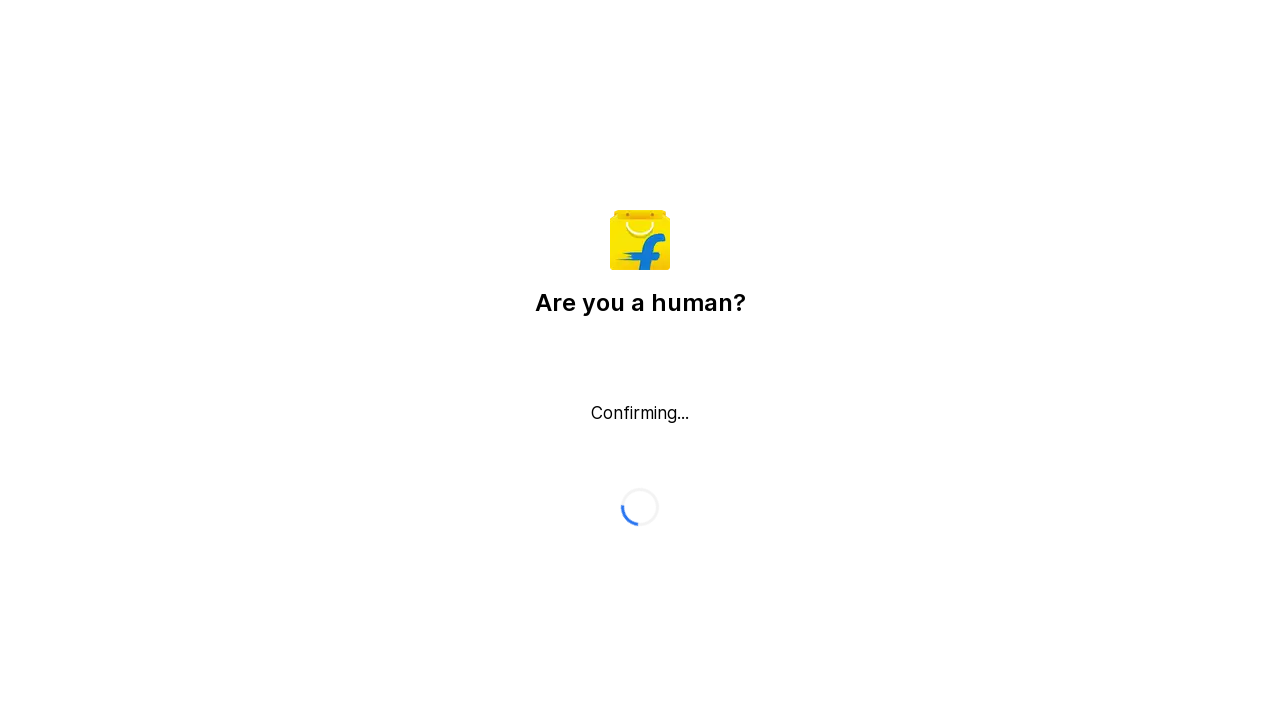

Page DOM content loaded
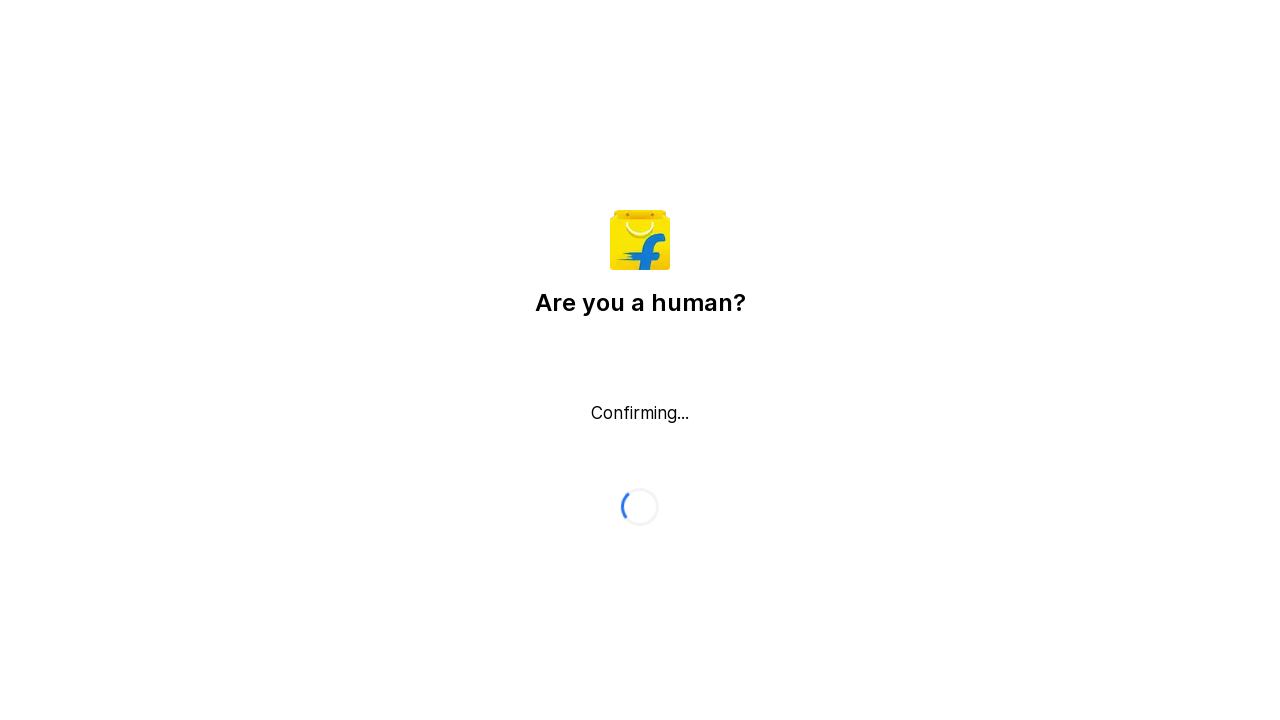

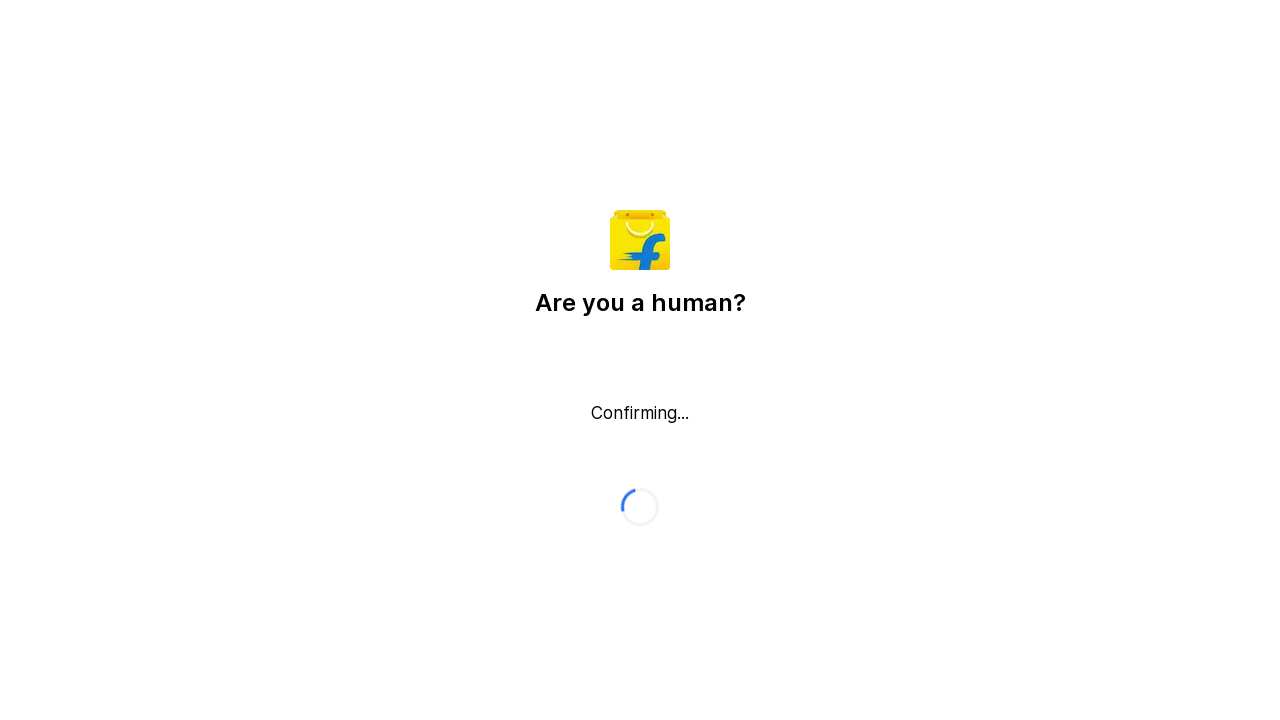